Tests search functionality on a dashboard page by typing a search query into a sidebar search input and clicking the search button

Starting URL: https://floower.bitbucket.io/pages/index.html

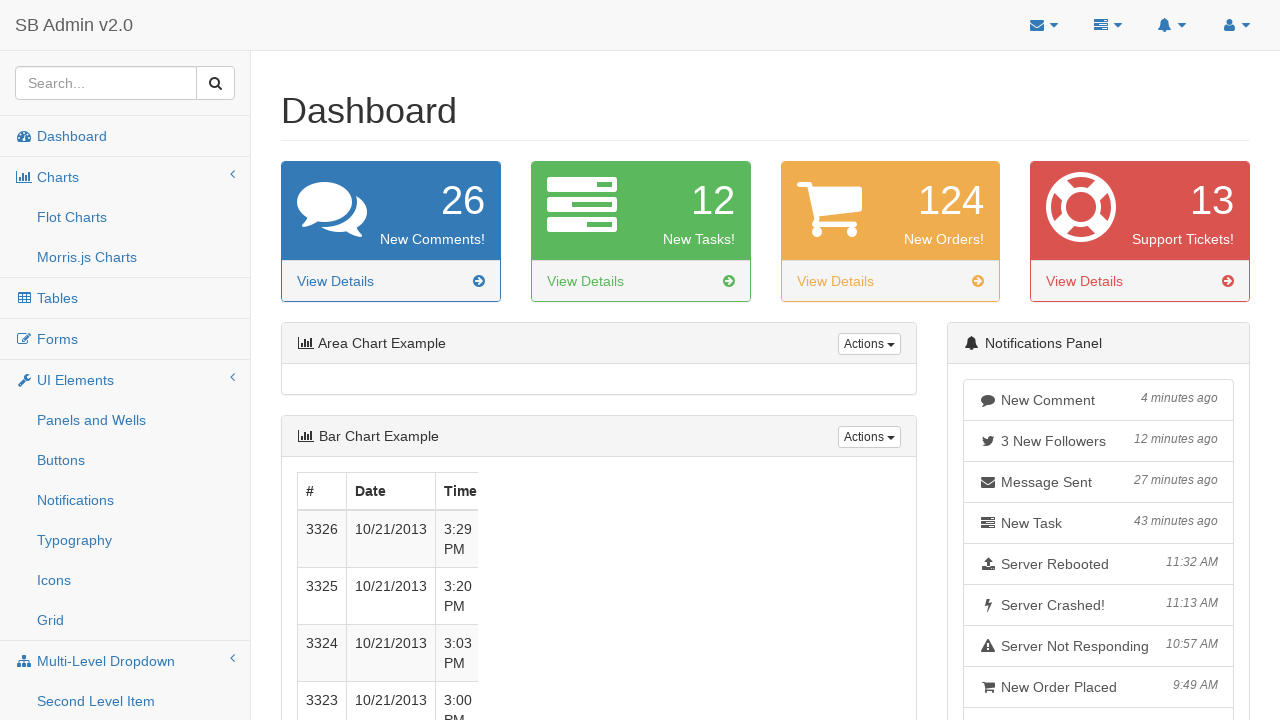

Typed 'alfreidtest' into sidebar search input on //input[contains(@class, 'form-control') and ancestor::li[contains(@class, 'side
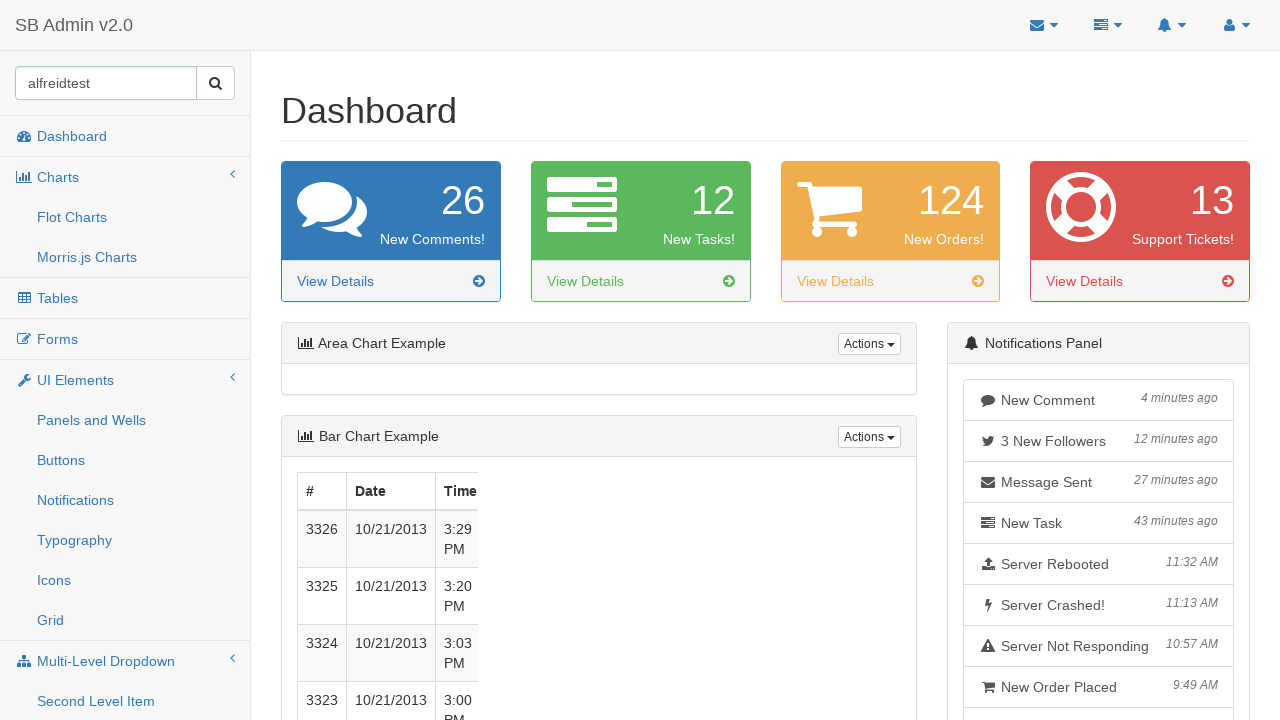

Clicked the search button in sidebar at (216, 83) on xpath=//button[contains(@class, 'btn btn-default') and ancestor::li[contains(@cl
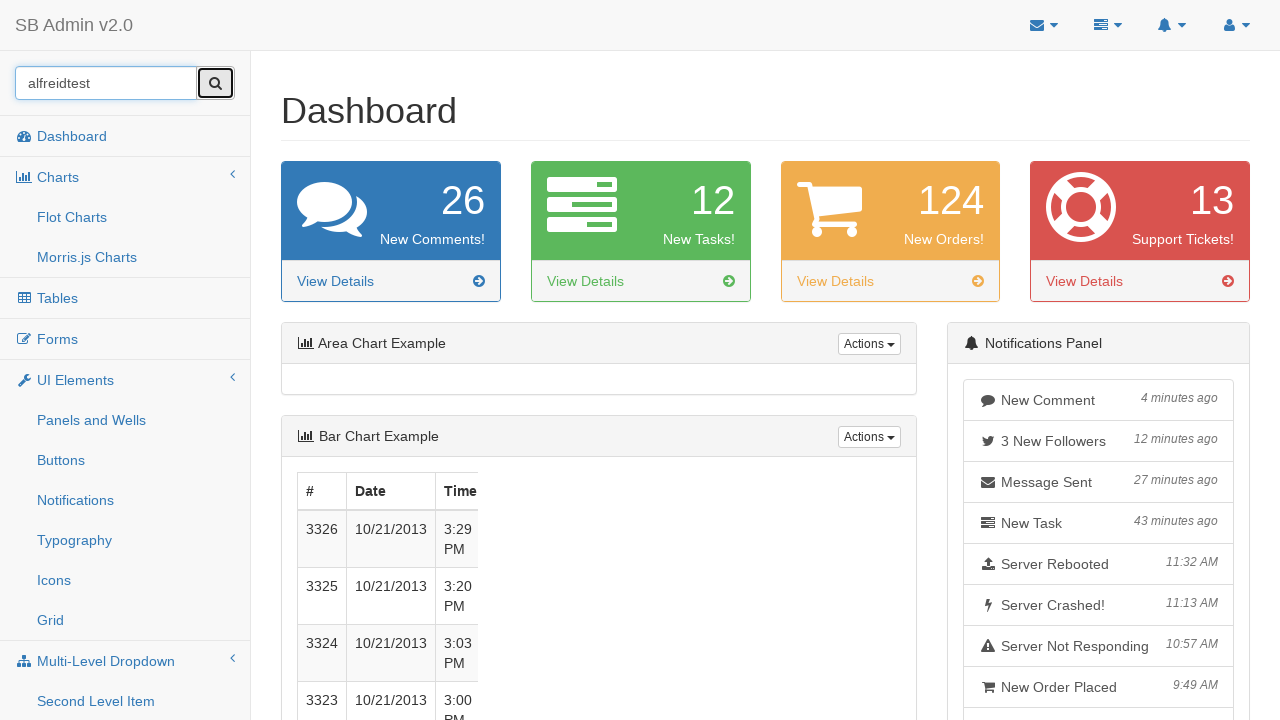

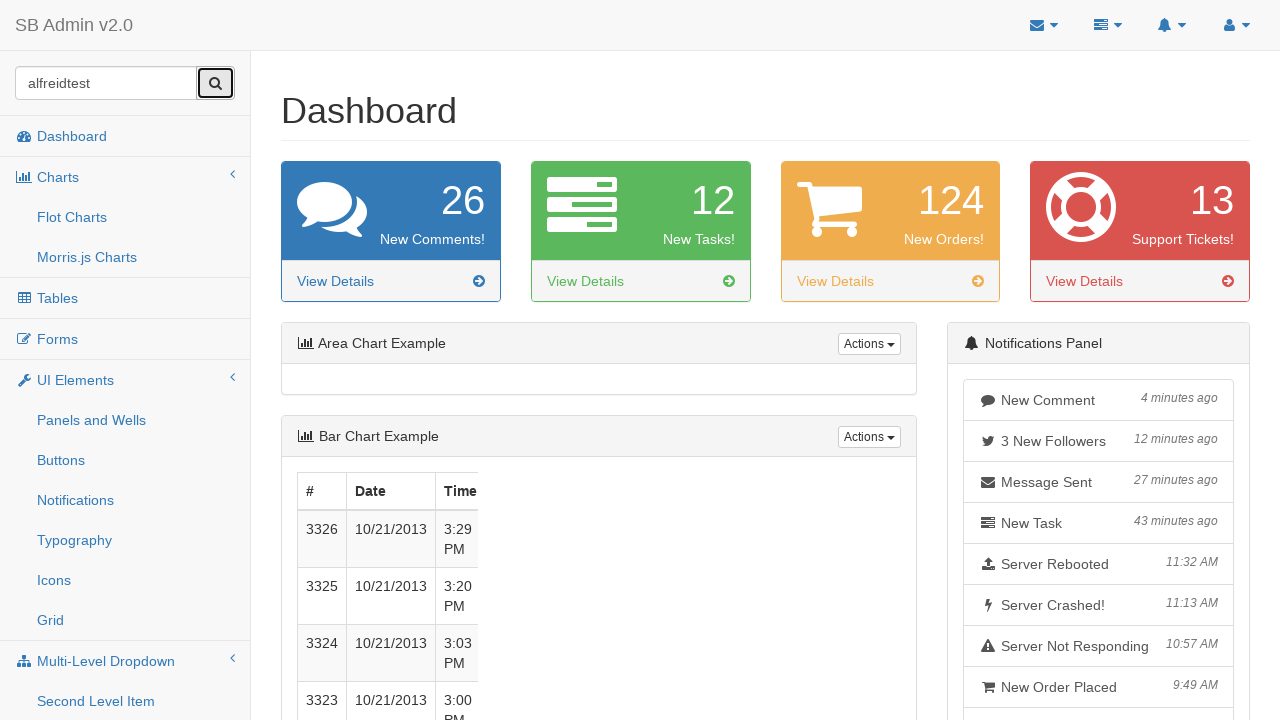